Navigates to the Selenium website and scrolls down to bring the "News" section heading into the visible area of the viewport.

Starting URL: https://www.selenium.dev/

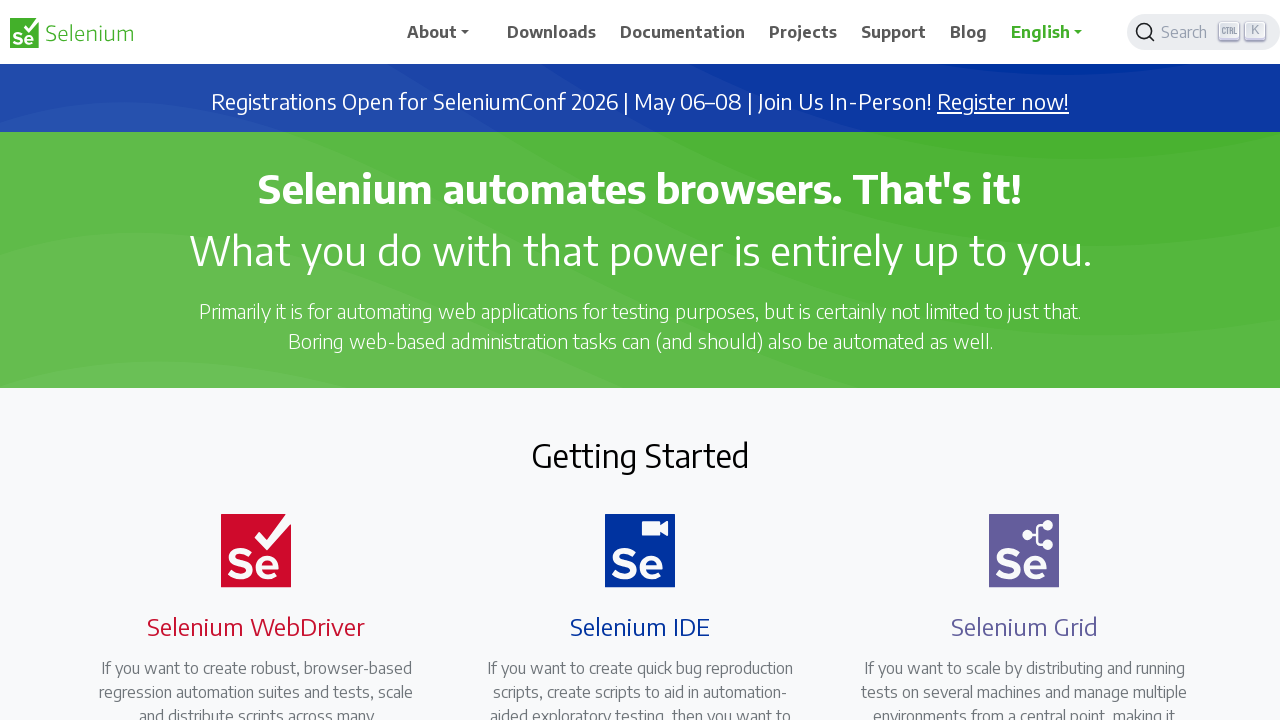

Navigated to Selenium website
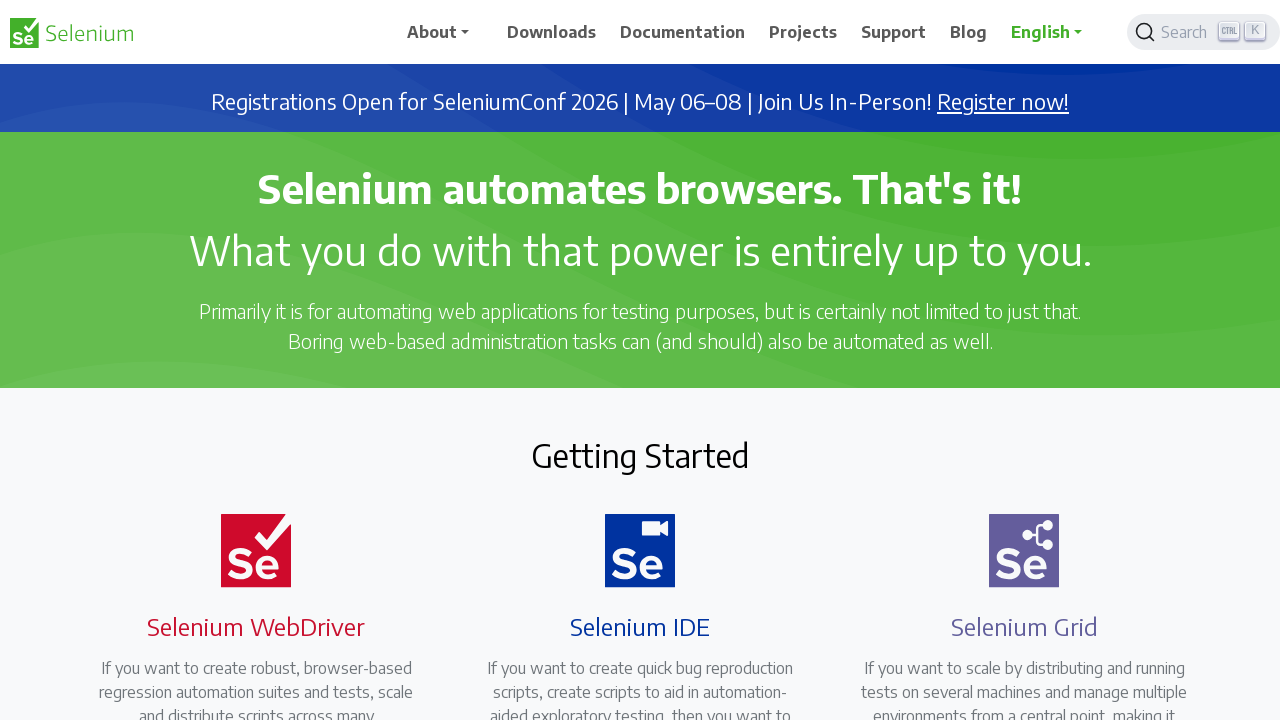

Located News section heading
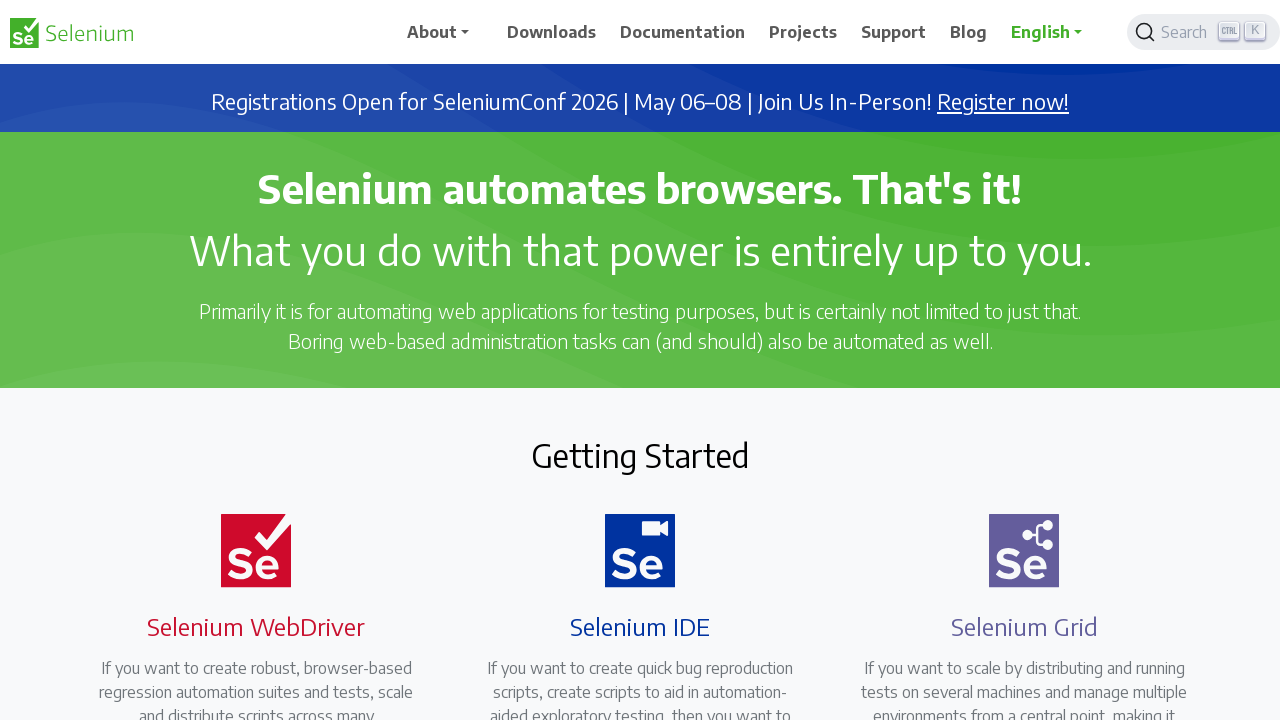

Scrolled News heading into visible area of viewport
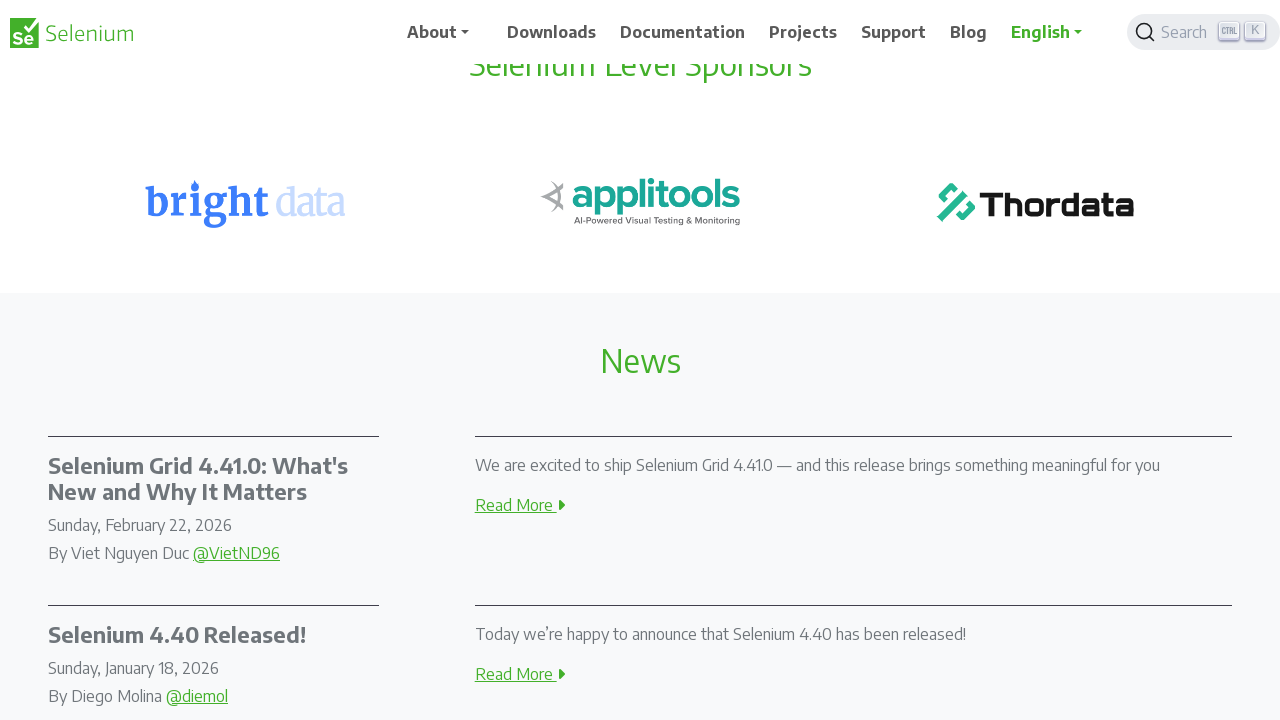

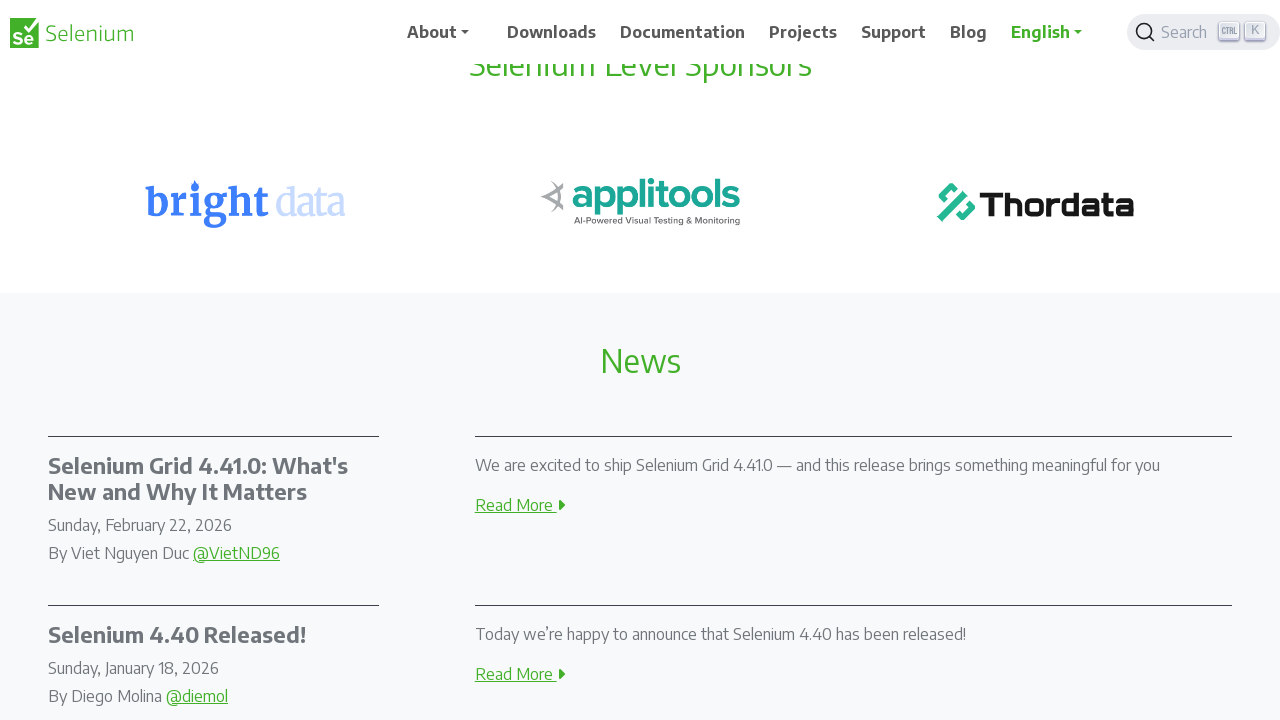